Tests a payment form submission that results in an authorized/confirmed status on the payment sandbox.

Starting URL: https://sandbox.cardpay.com/MI/cardpayment2.html?orderXml=PE9SREVSIFdBTExFVF9JRD0nODI5OScgT1JERVJfTlVNQkVSPSc0NTgyMTEnIEFNT1VOVD0nMjkxLjg2JyBDVVJSRU5DWT0nRVVSJyAgRU1BSUw9J2N1c3RvbWVyQGV4YW1wbGUuY29tJz4KPEFERFJFU1MgQ09VTlRSWT0nVVNBJyBTVEFURT0nTlknIFpJUD0nMTAwMDEnIENJVFk9J05ZJyBTVFJFRVQ9JzY3NyBTVFJFRVQnIFBIT05FPSc4NzY5OTA5MCcgVFlQRT0nQklMTElORycvPgo8L09SREVSPg==&sha512=998150a2b27484b776a1628bfe7505a9cb430f276dfa35b14315c1c8f03381a90490f6608f0dcff789273e05926cd782e1bb941418a9673f43c47595aa7b8b0d

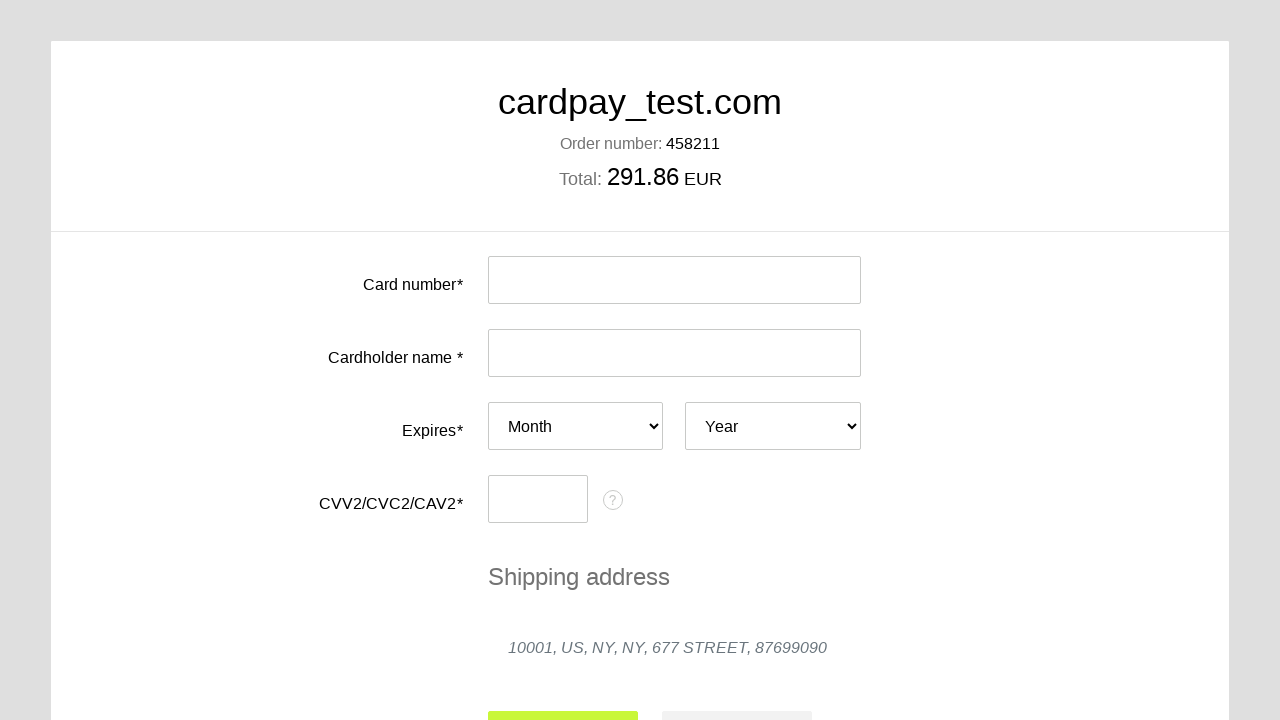

Filled card number field with test card 4000000000000051 on #input-card-number
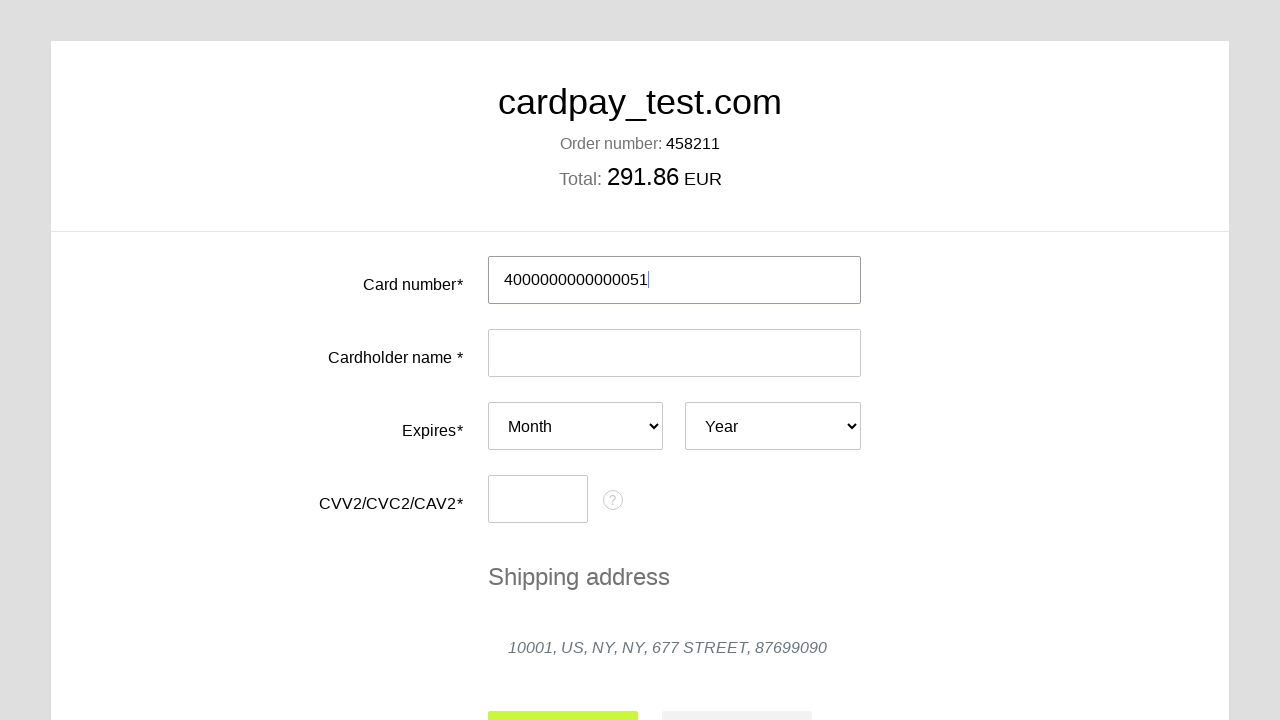

Filled cardholder name with 'MARI SH' on #input-card-holder
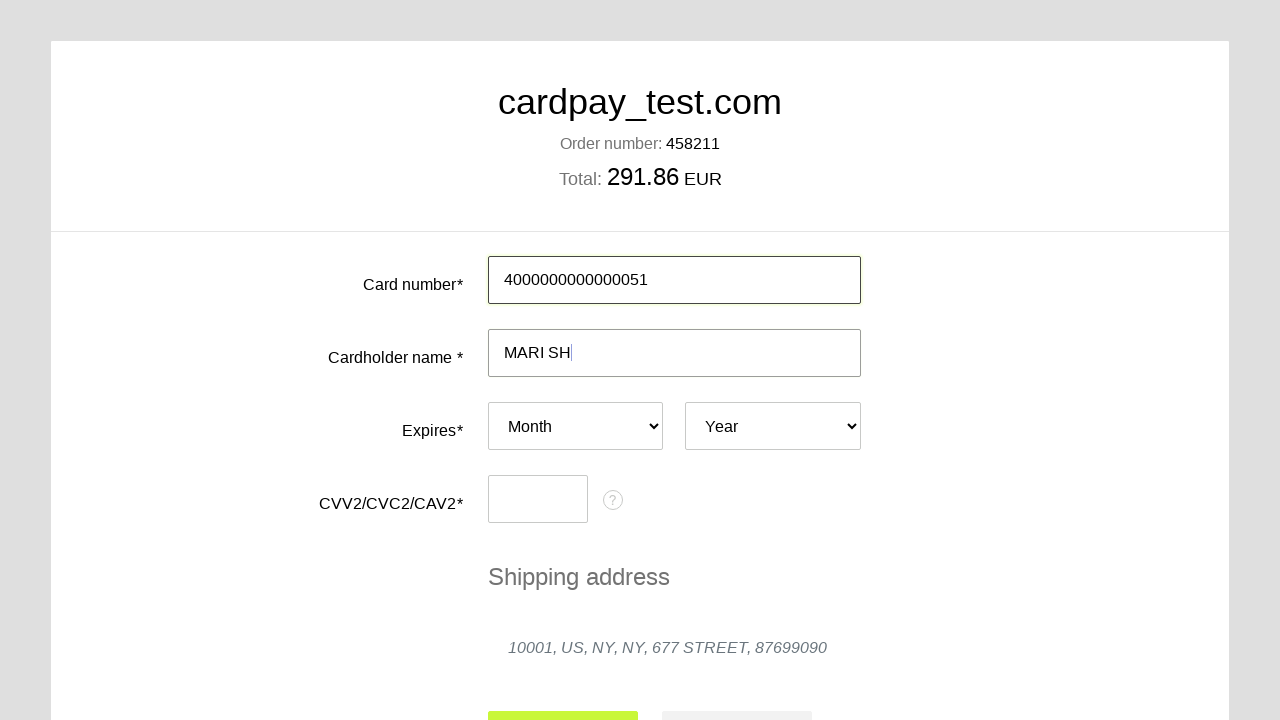

Selected expiry month 10 on #card-expires-month
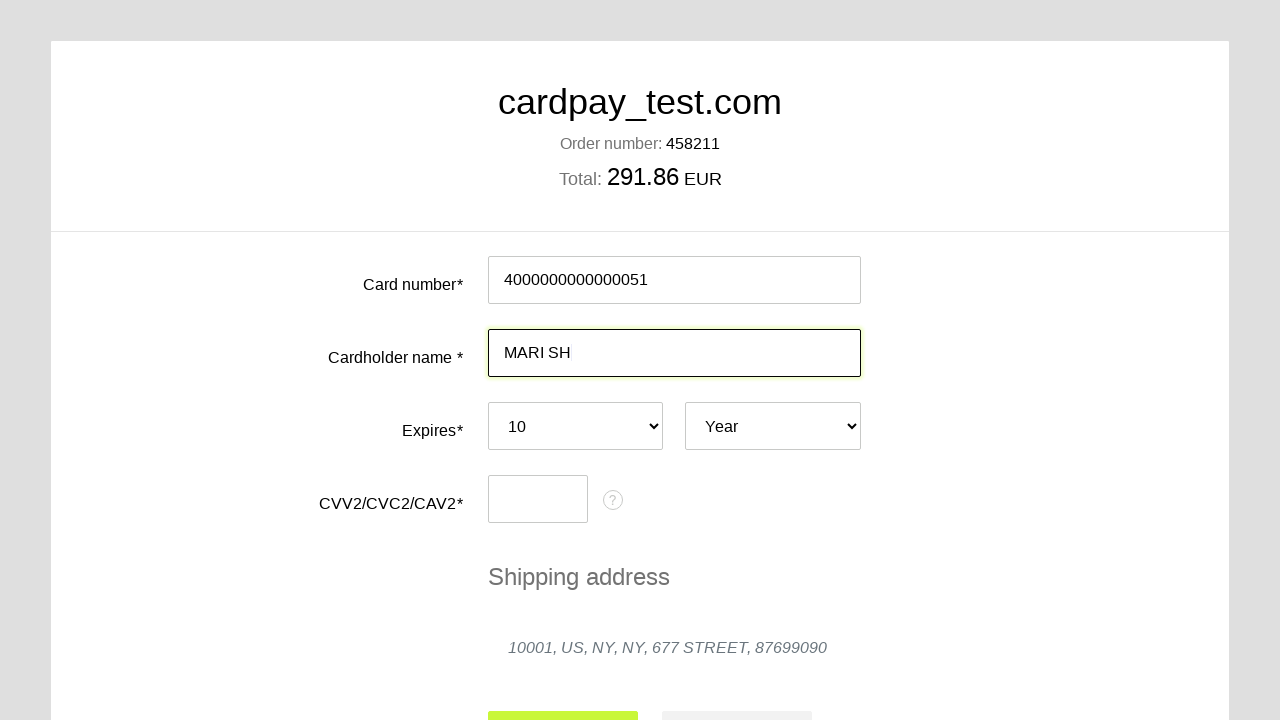

Selected expiry year 2027 on #card-expires-year
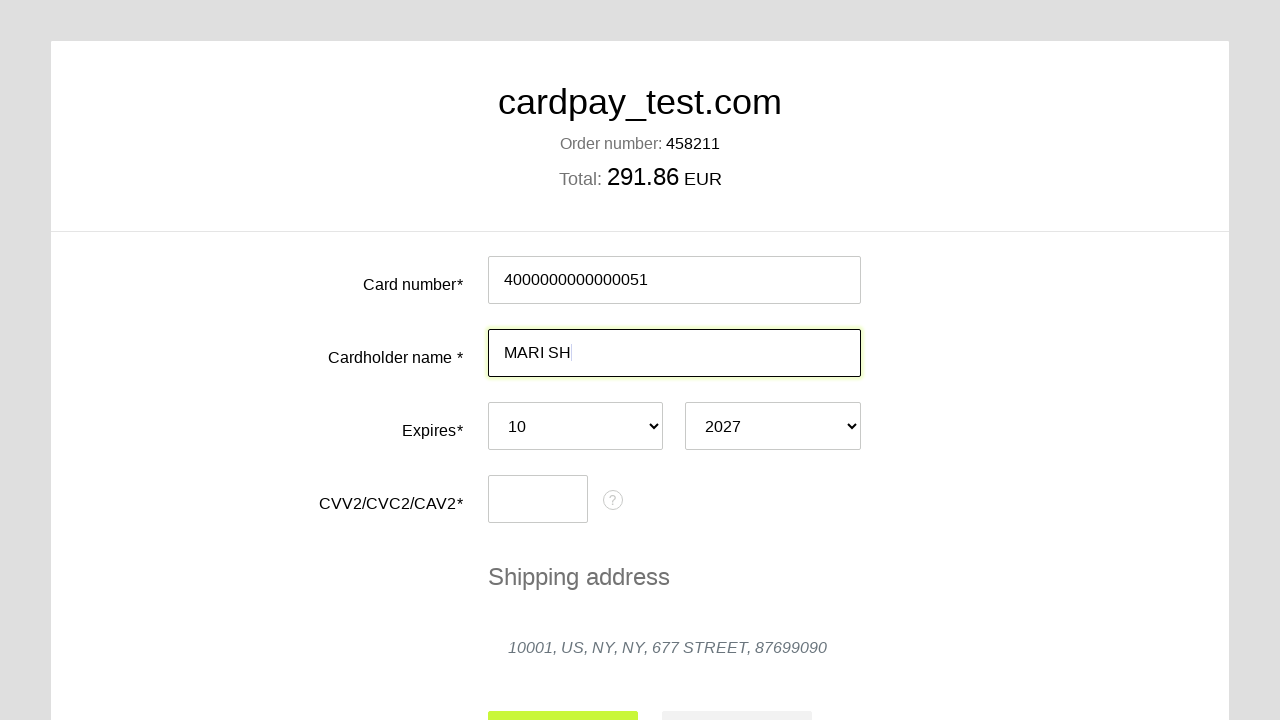

Filled CVC field with '383' on #input-card-cvc
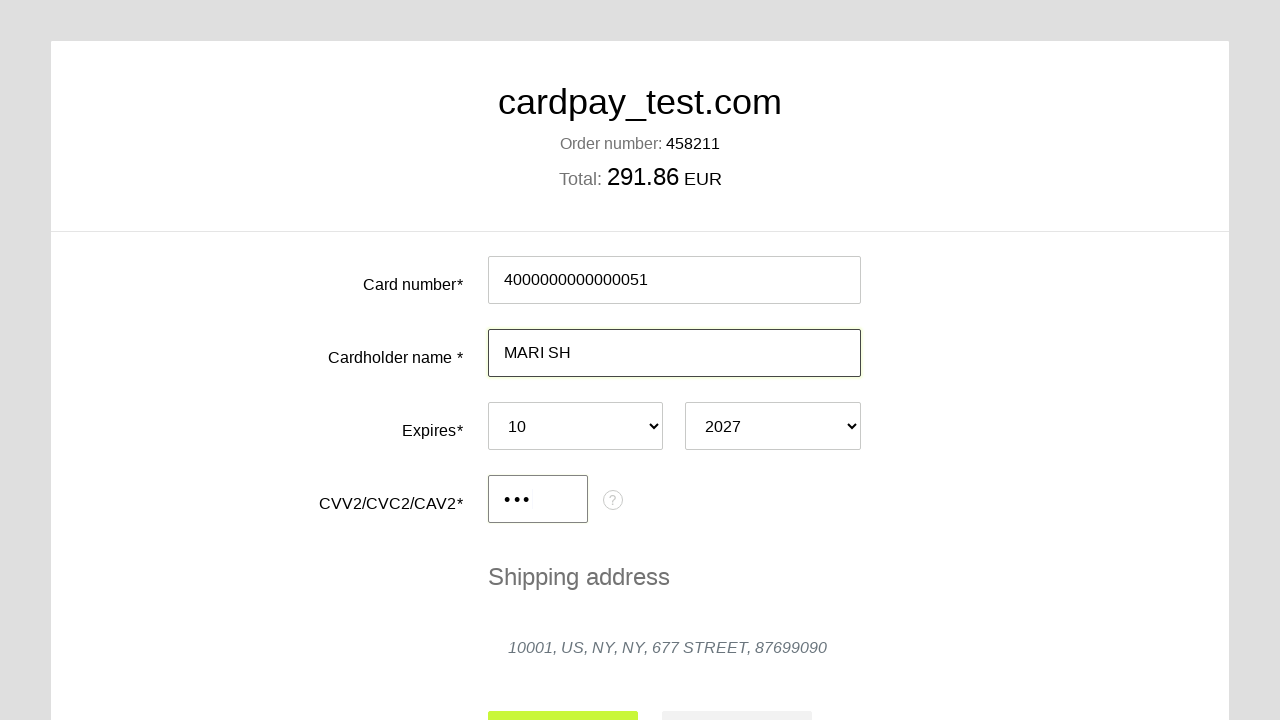

Clicked submit button to process payment at (563, 696) on #action-submit
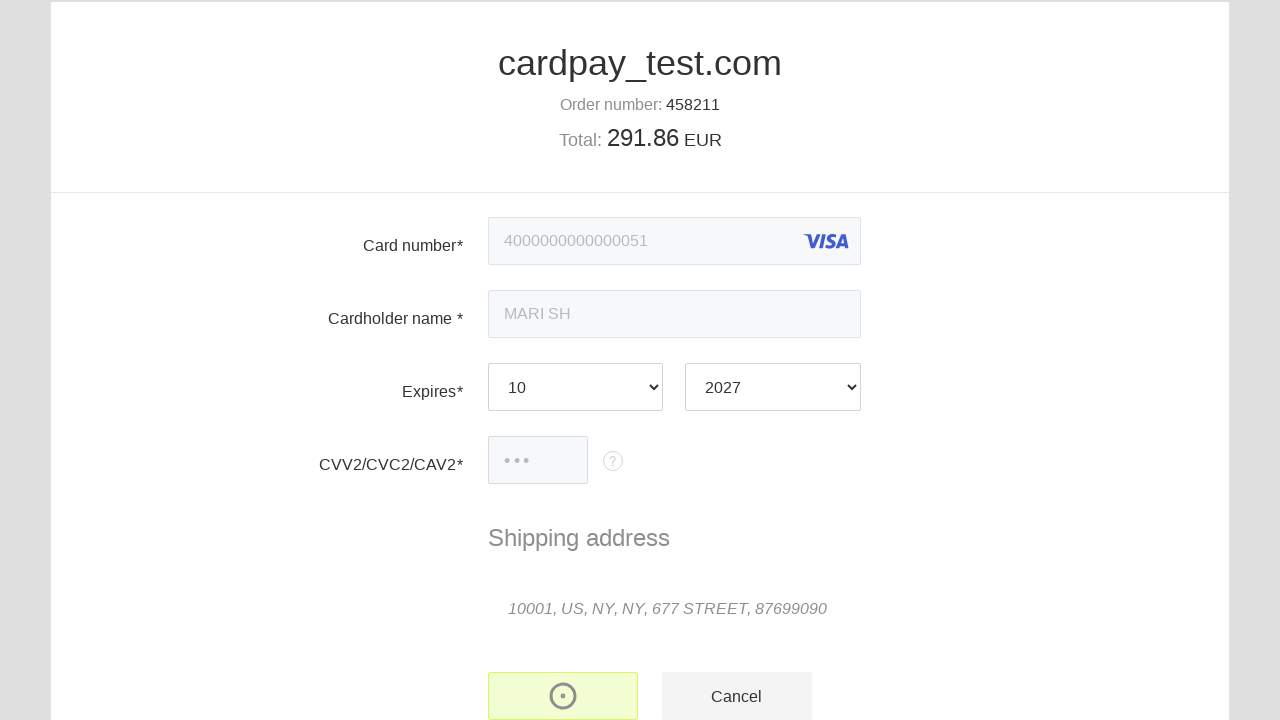

Payment result status element loaded, indicating authorized/confirmed status
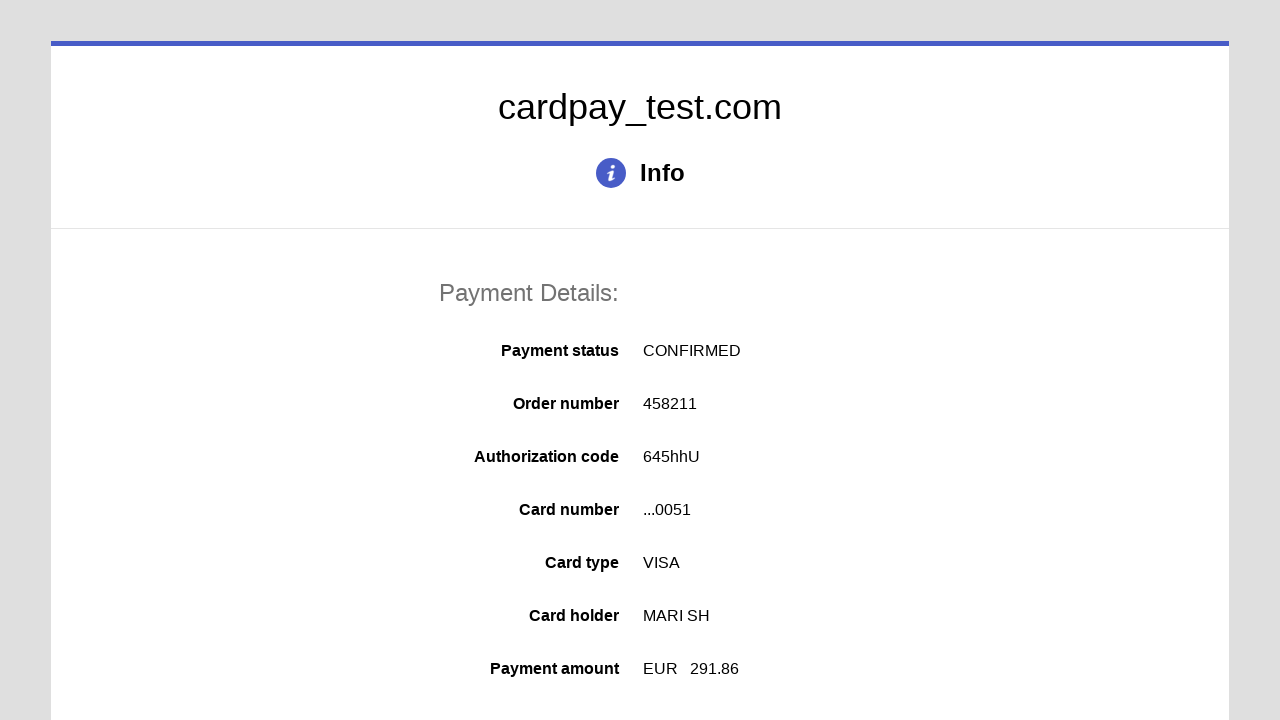

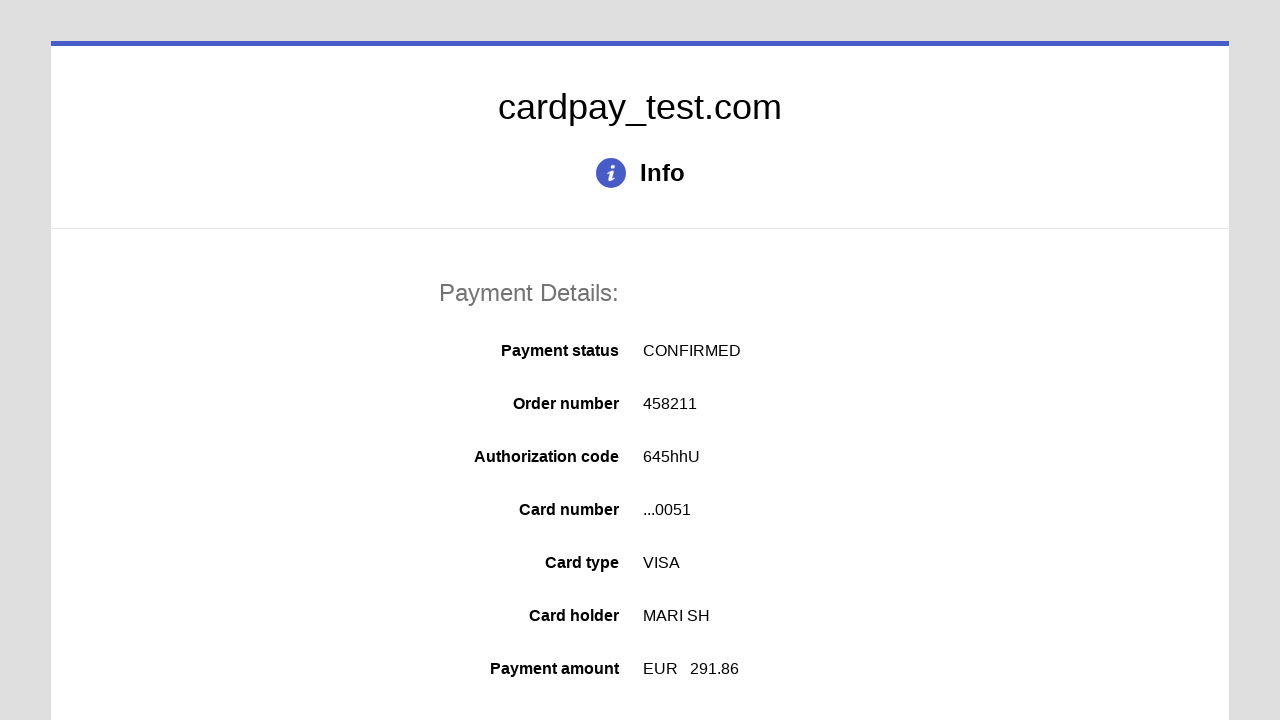